Tests dynamic controls by clicking on the dynamic controls link and interacting with the checkbox removal button

Starting URL: http://the-internet.herokuapp.com/

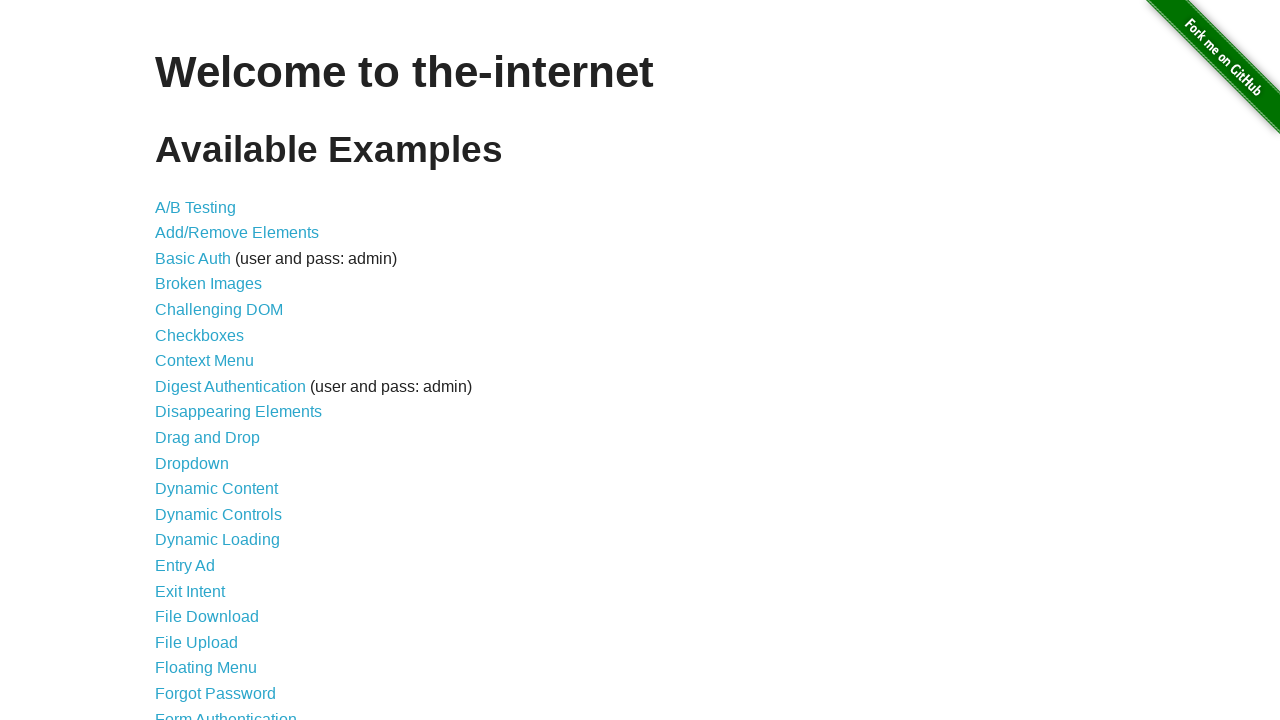

Clicked on Dynamic Controls link at (218, 514) on xpath=//*[@id="content"]/ul/li[13]/a
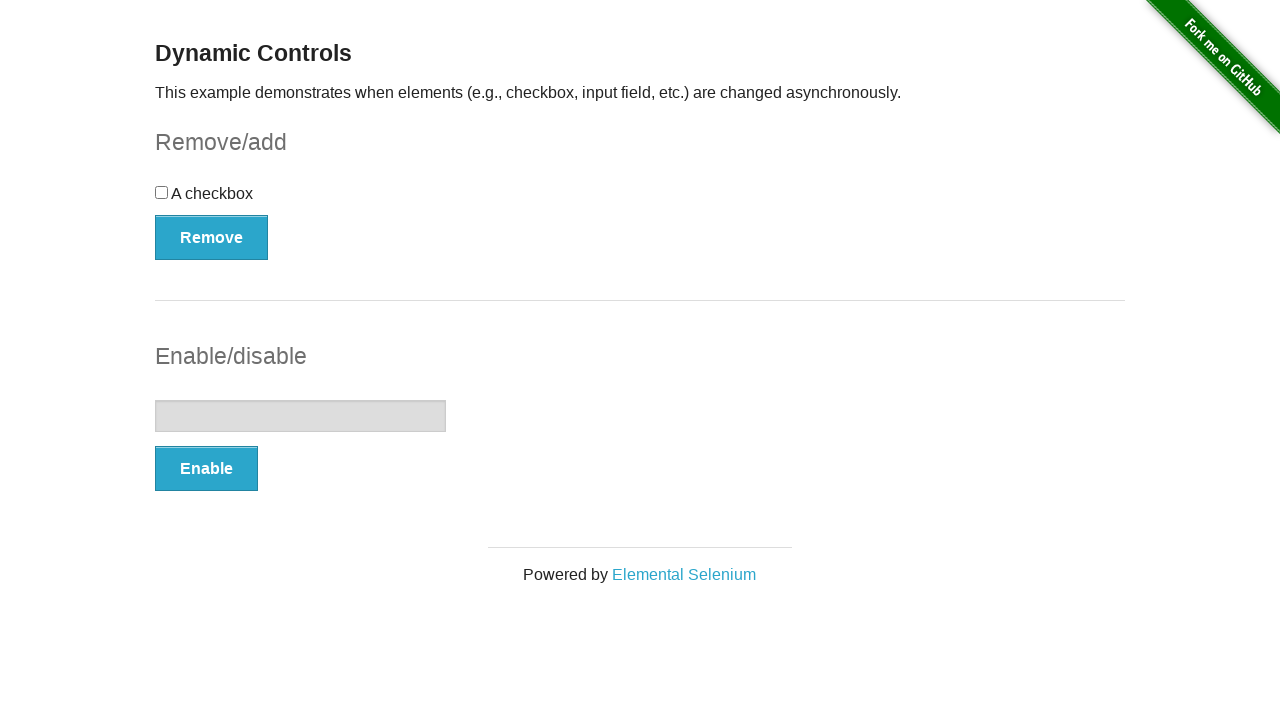

Checkbox element became visible
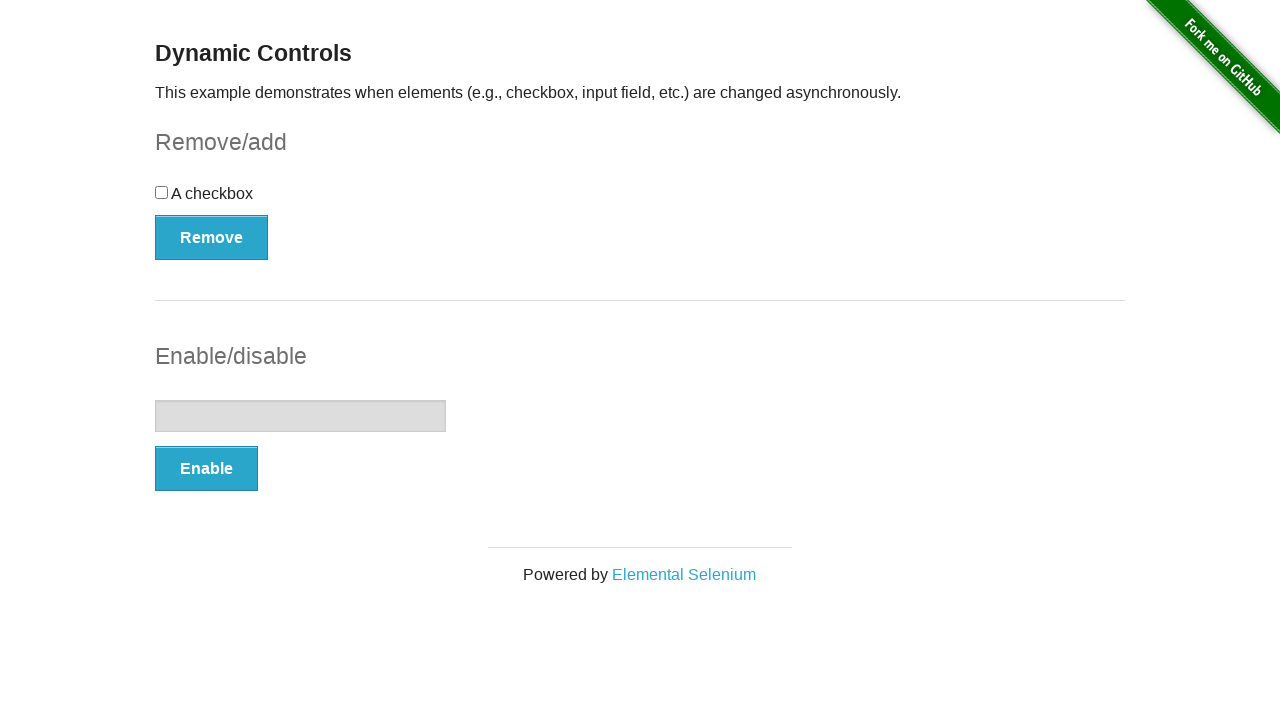

Clicked the Remove/Add button for checkbox at (212, 237) on xpath=//*[@id="checkbox-example"]/button
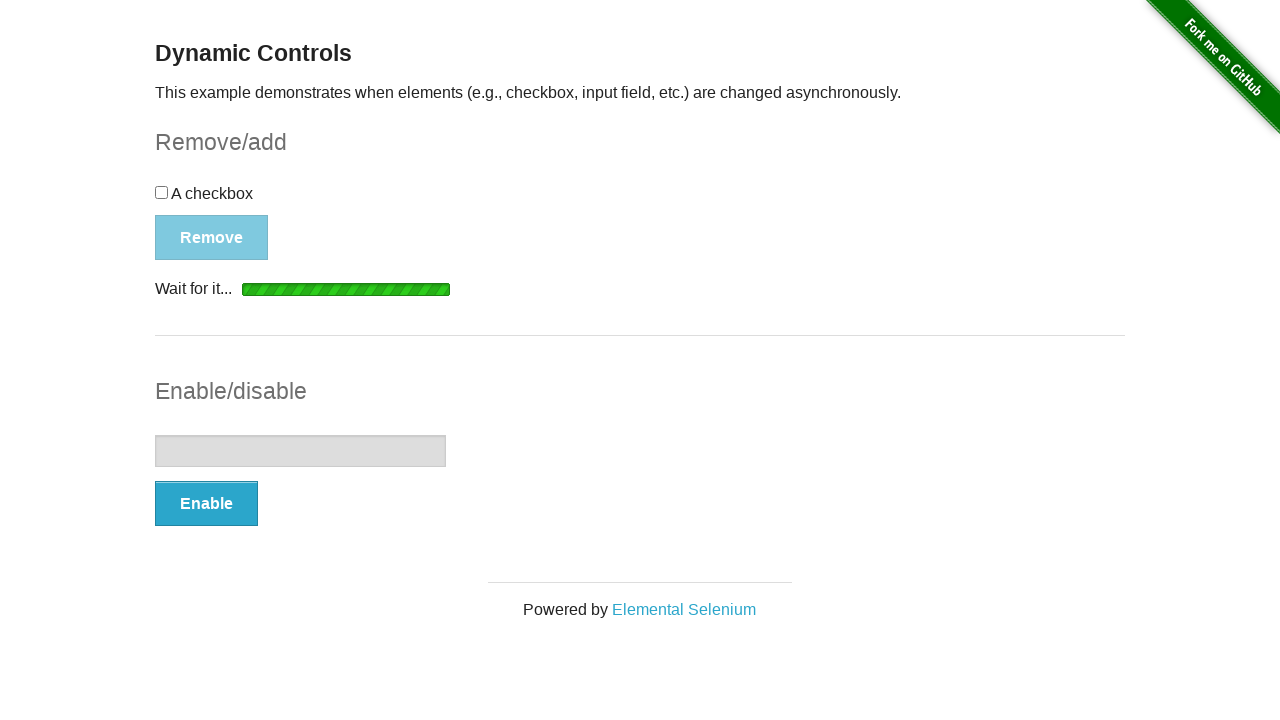

Message element appeared after button interaction
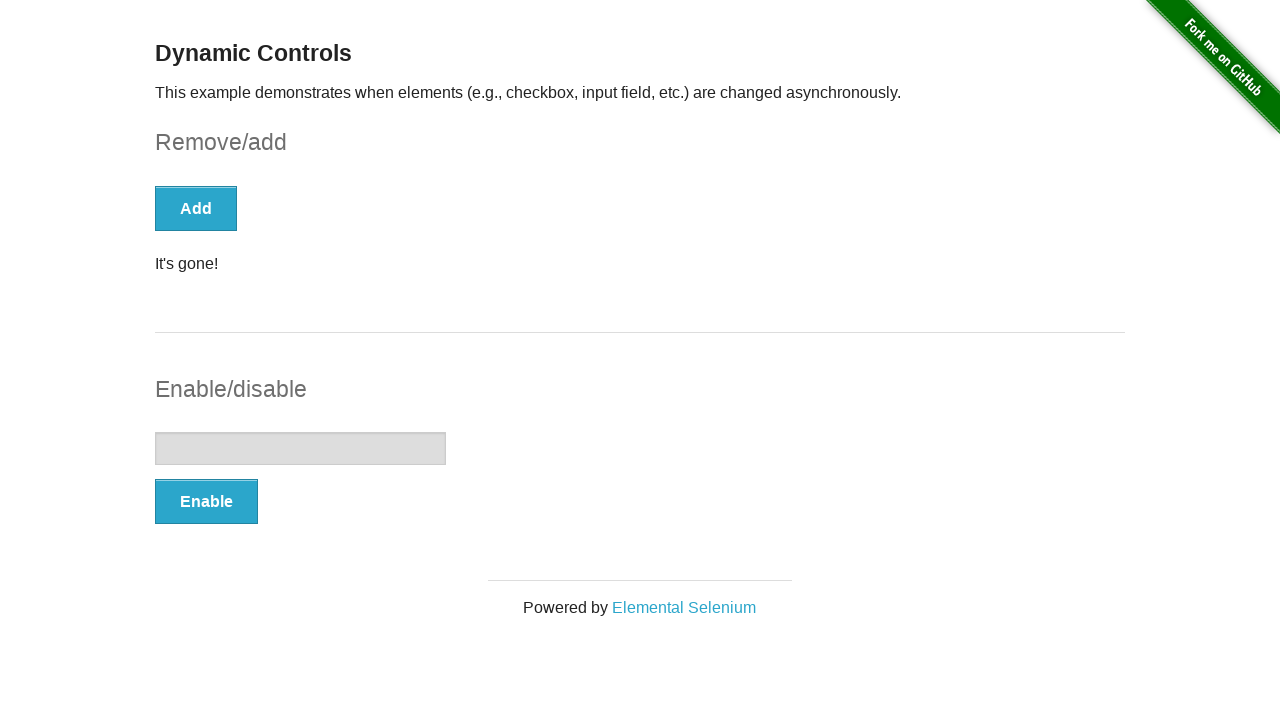

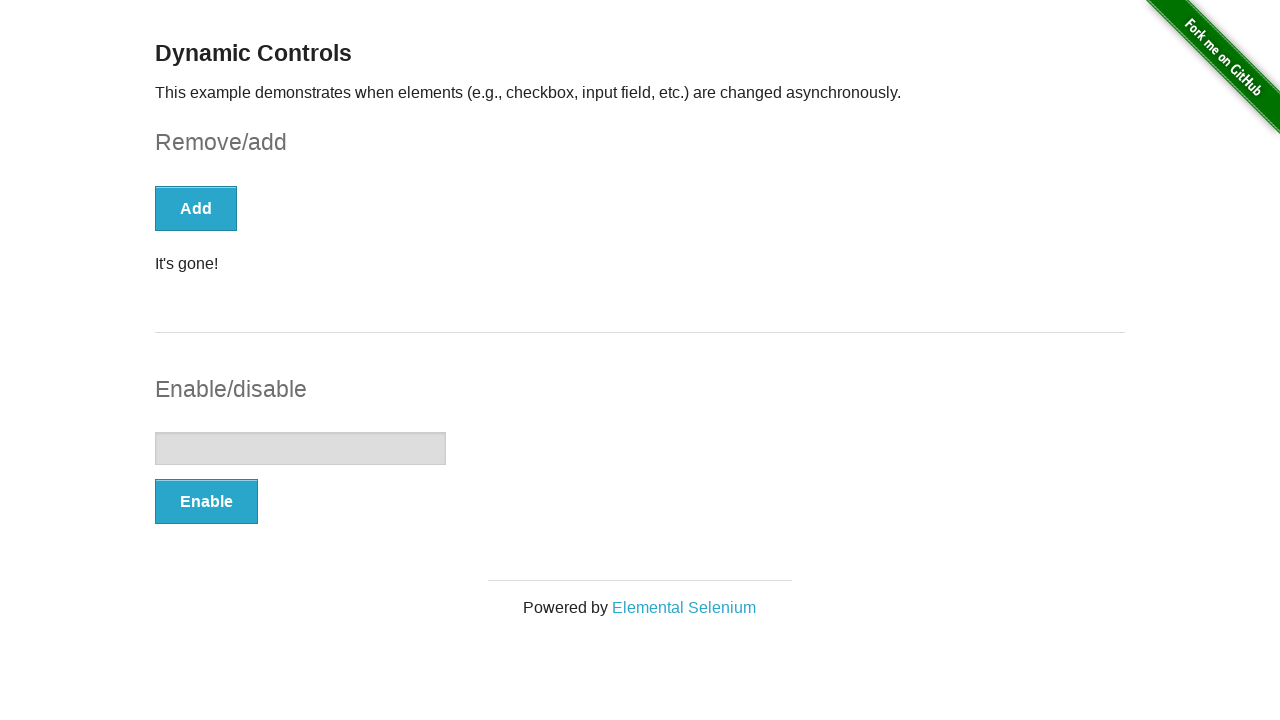